Tests form validation alerts on ICAI registration page by clicking Proceed and Cancel buttons and handling resulting alert dialogs

Starting URL: https://www.icaionlineregistration.org/StudentRegistrationForCaNo.aspx

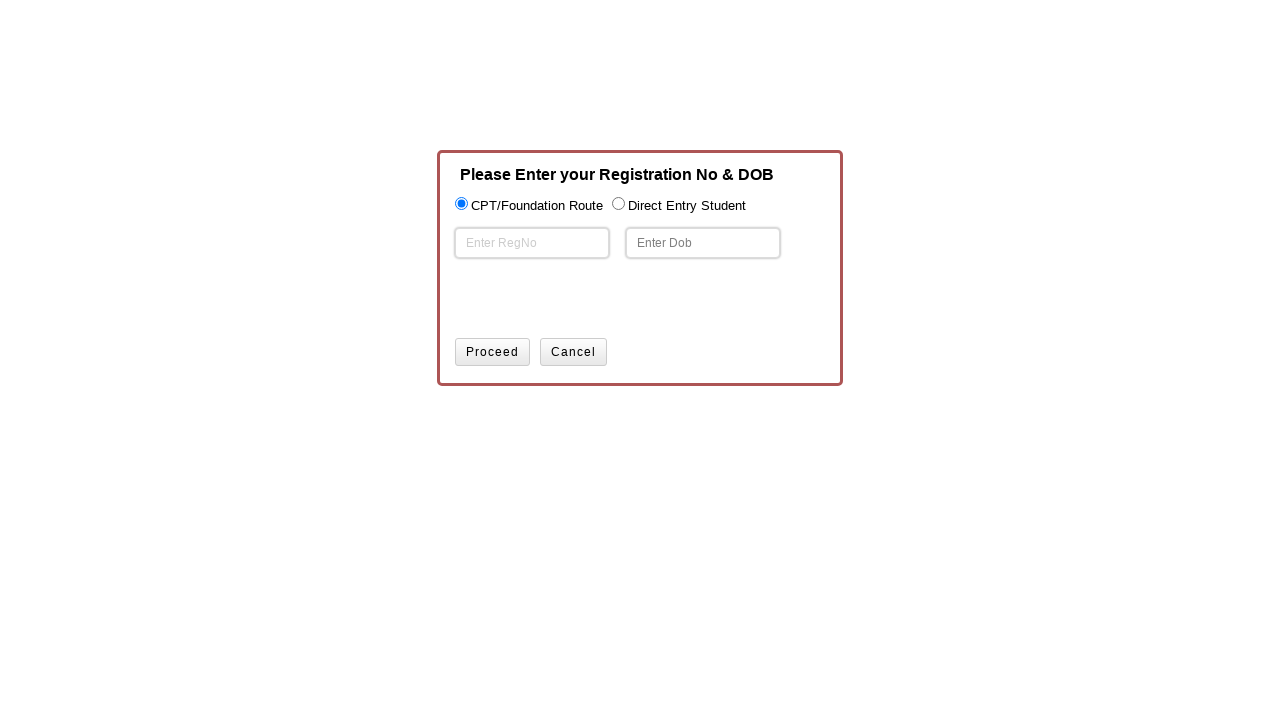

Clicked Proceed button on ICAI registration form at (492, 352) on input[value='Proceed']
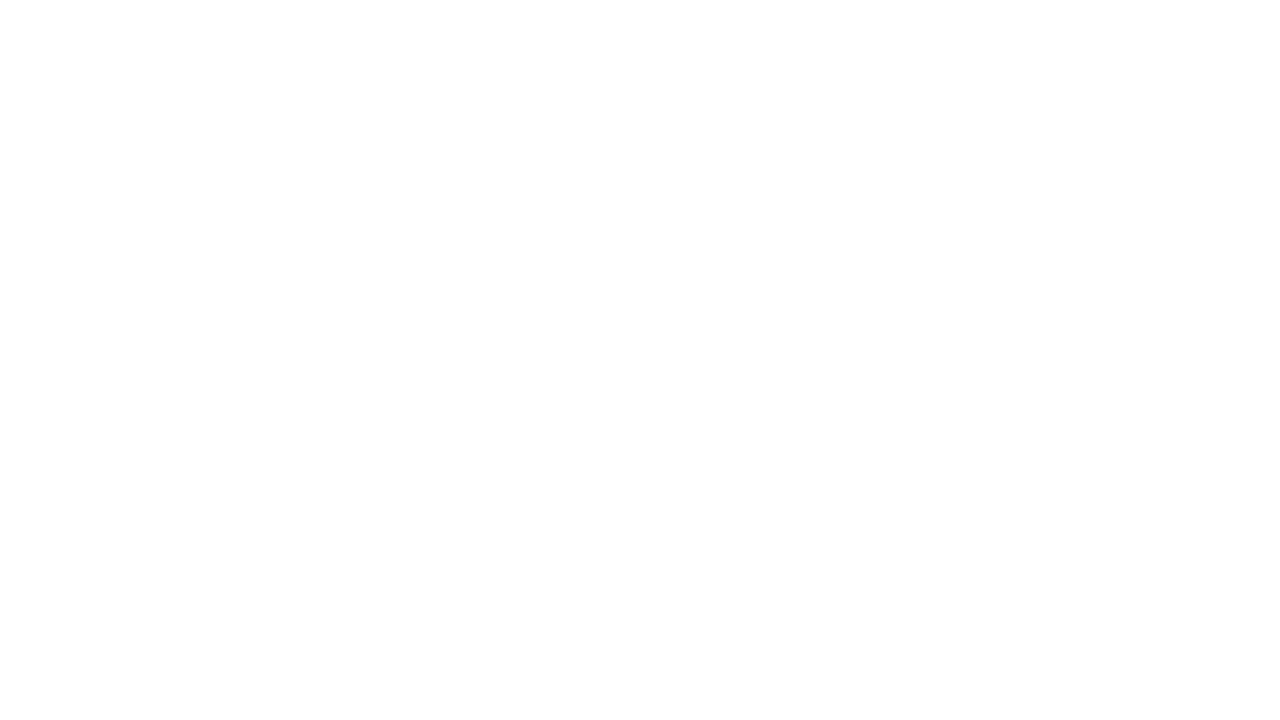

Set up dialog handler to accept alerts
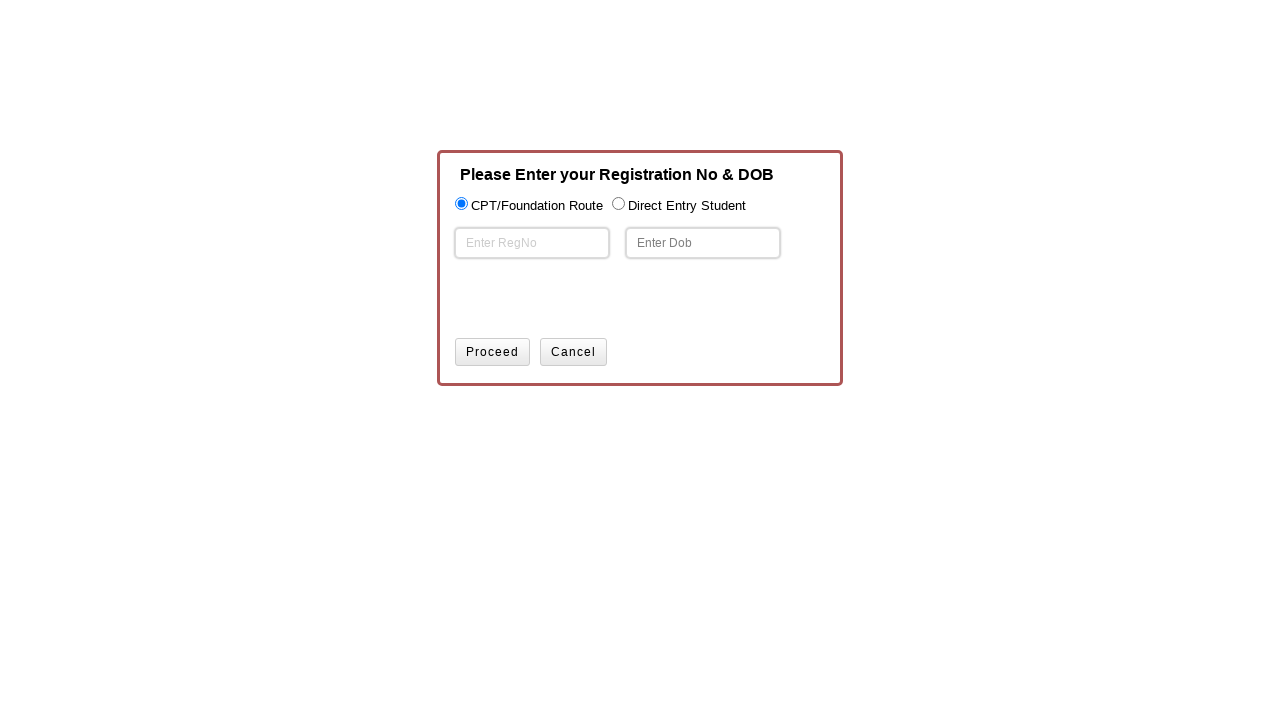

Waited 1000ms for alert to appear and be handled
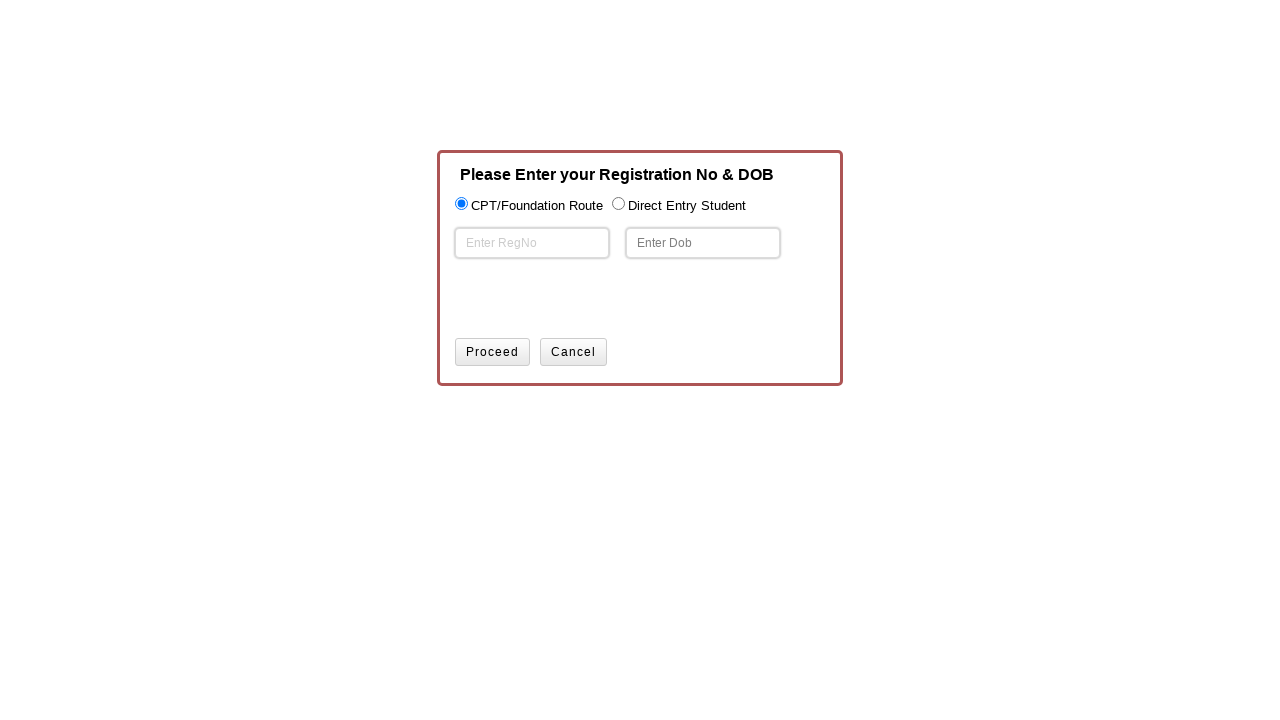

Clicked Cancel button on ICAI registration form at (574, 352) on input[value='Cancel']
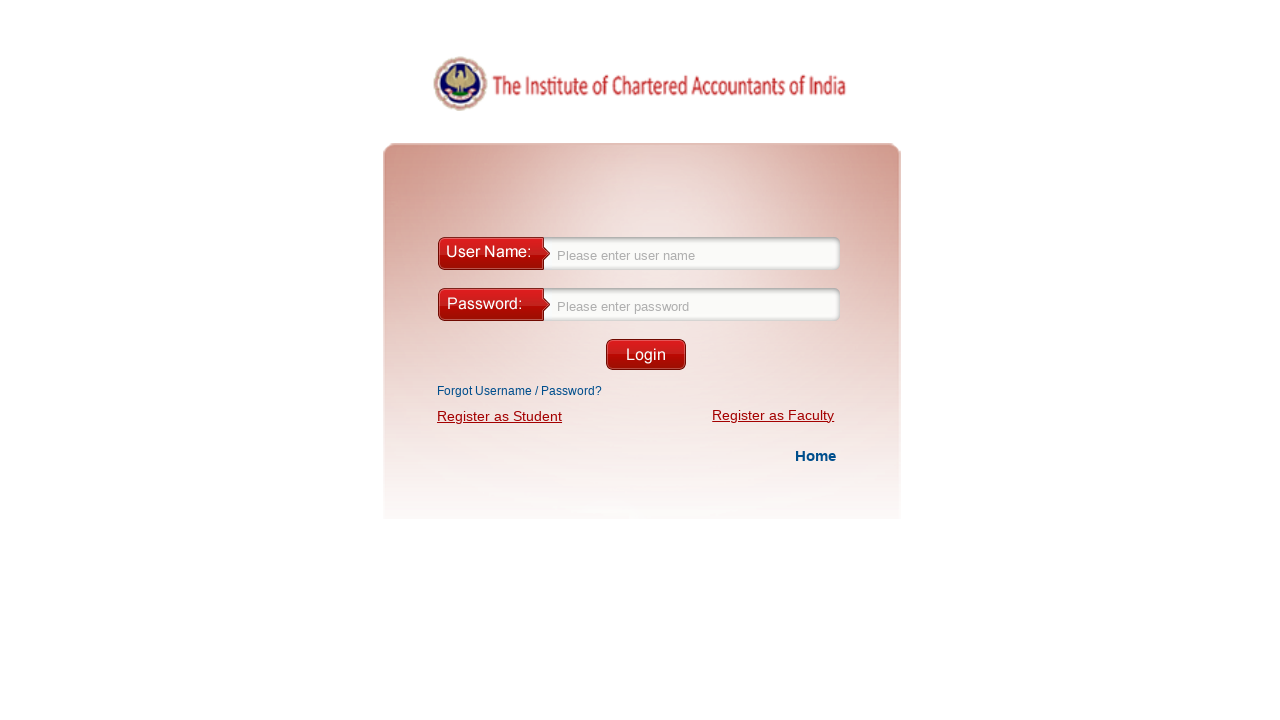

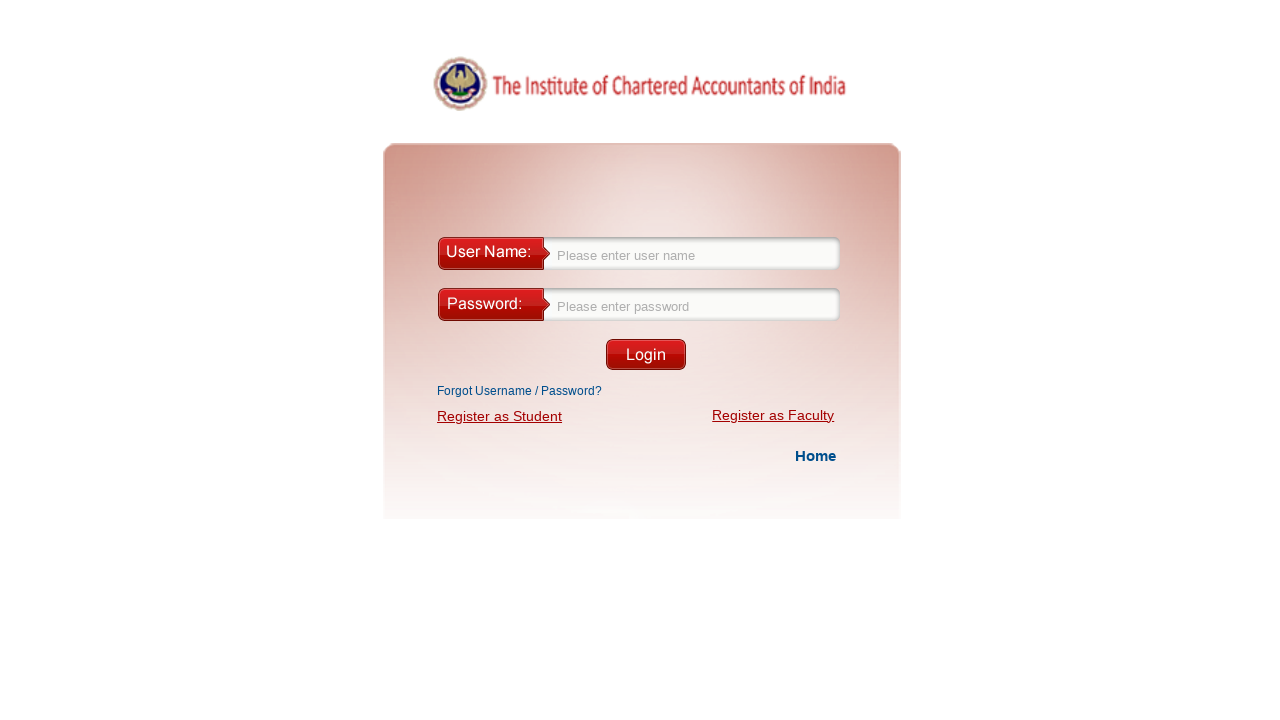